Tests wait functionality by clicking a button and waiting for an element to become visible

Starting URL: https://www.leafground.com

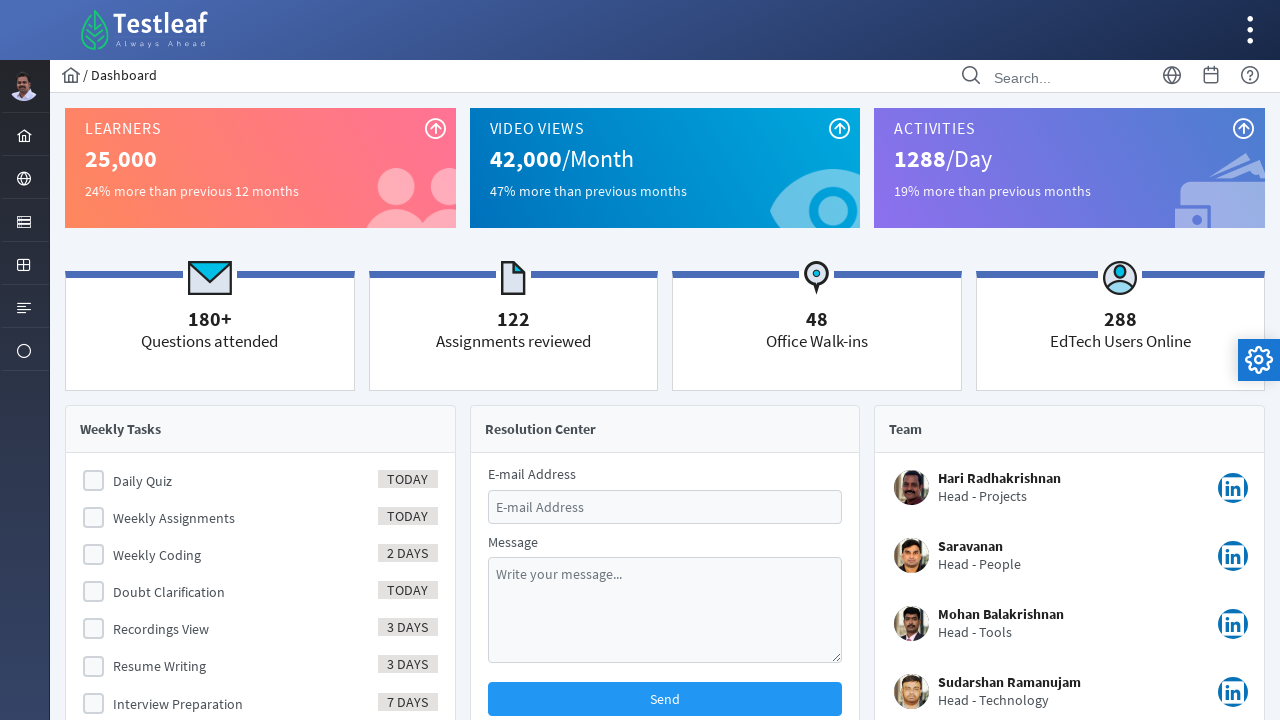

Clicked on Element menu at (24, 220) on xpath=//span[text()='Element']/ancestor::a
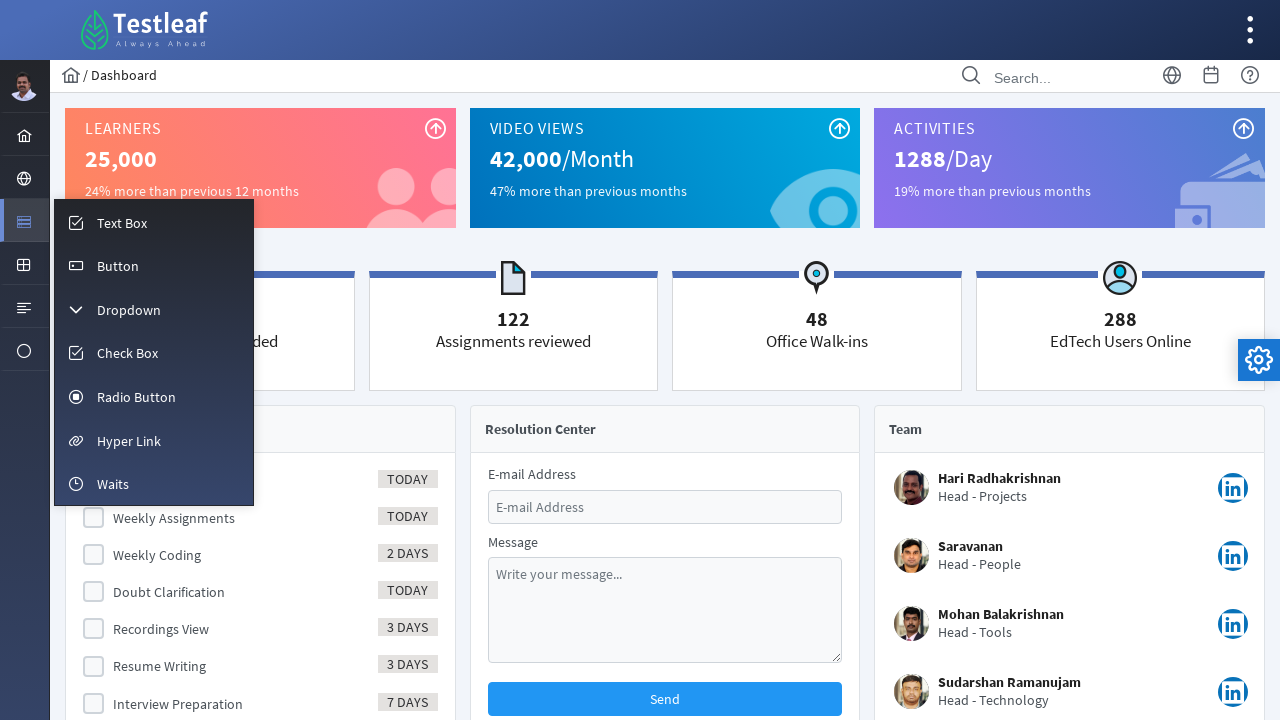

Clicked on Waits option at (113, 484) on xpath=//span[text()='Waits']
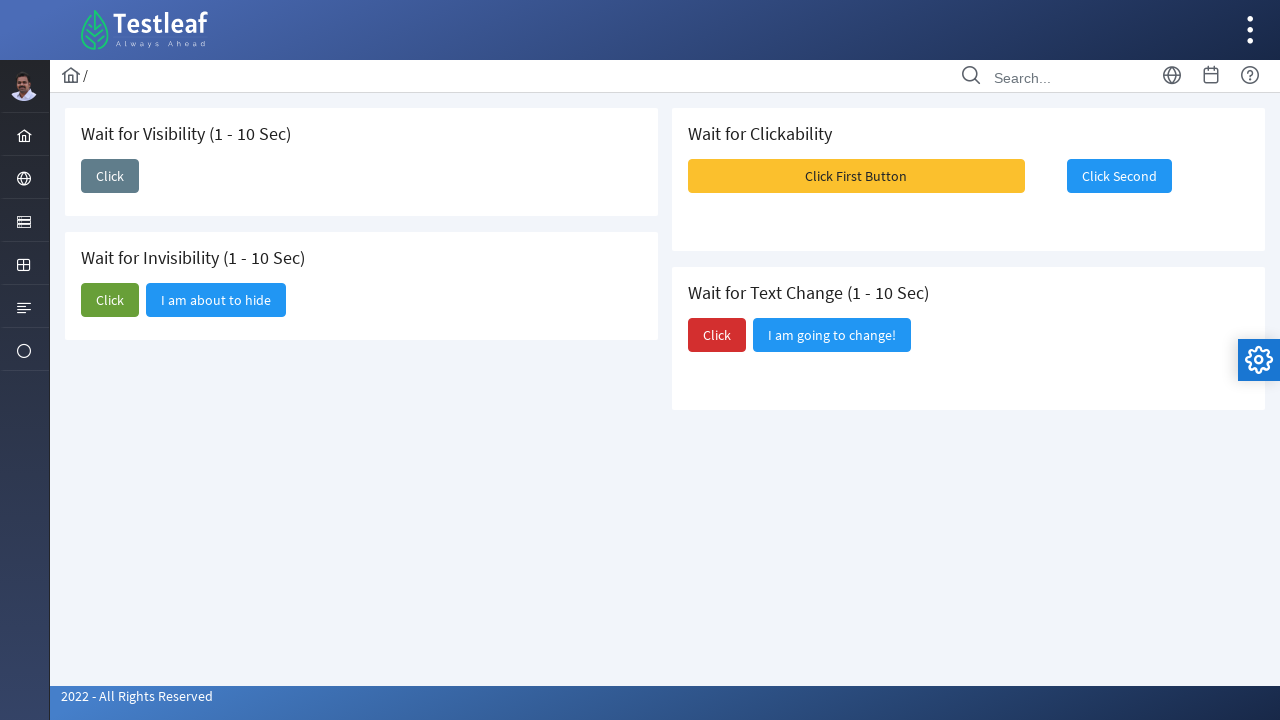

Clicked button to trigger element visibility at (110, 176) on xpath=//h5[contains(text(),'Wait for Visibility')]/following::button[1]
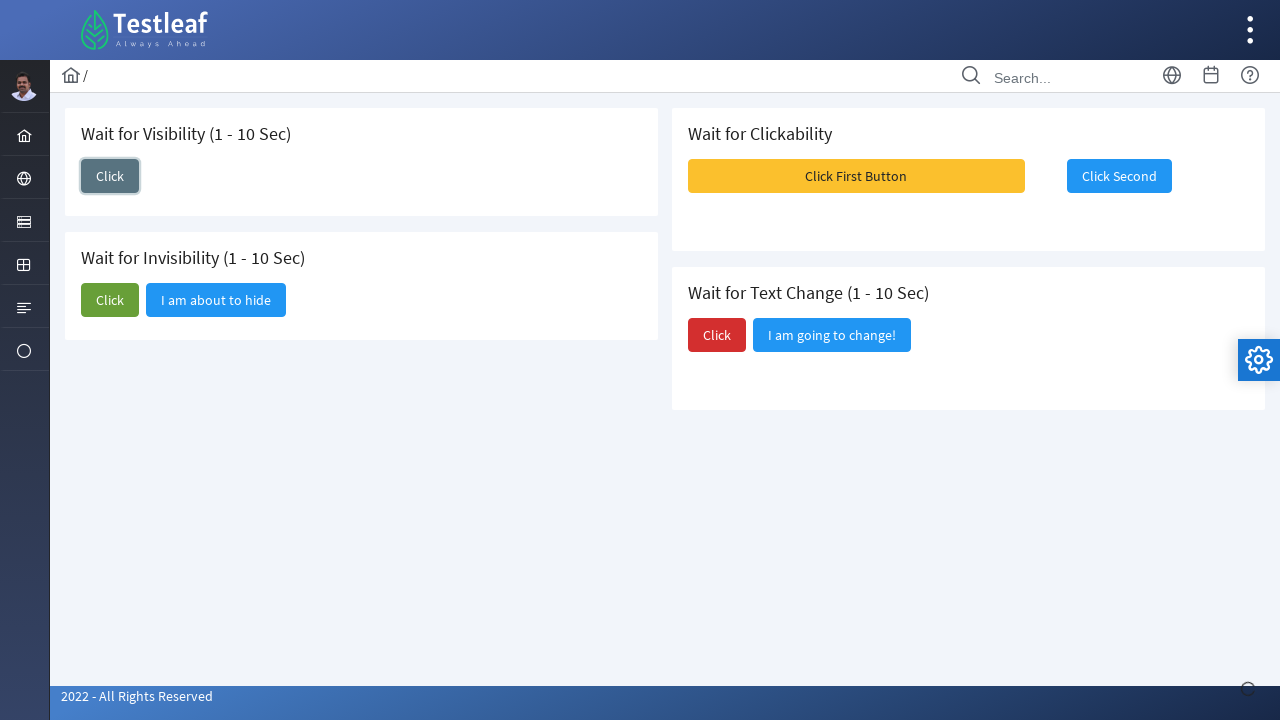

Waited for 'I am here' element to become visible (timeout: 10s)
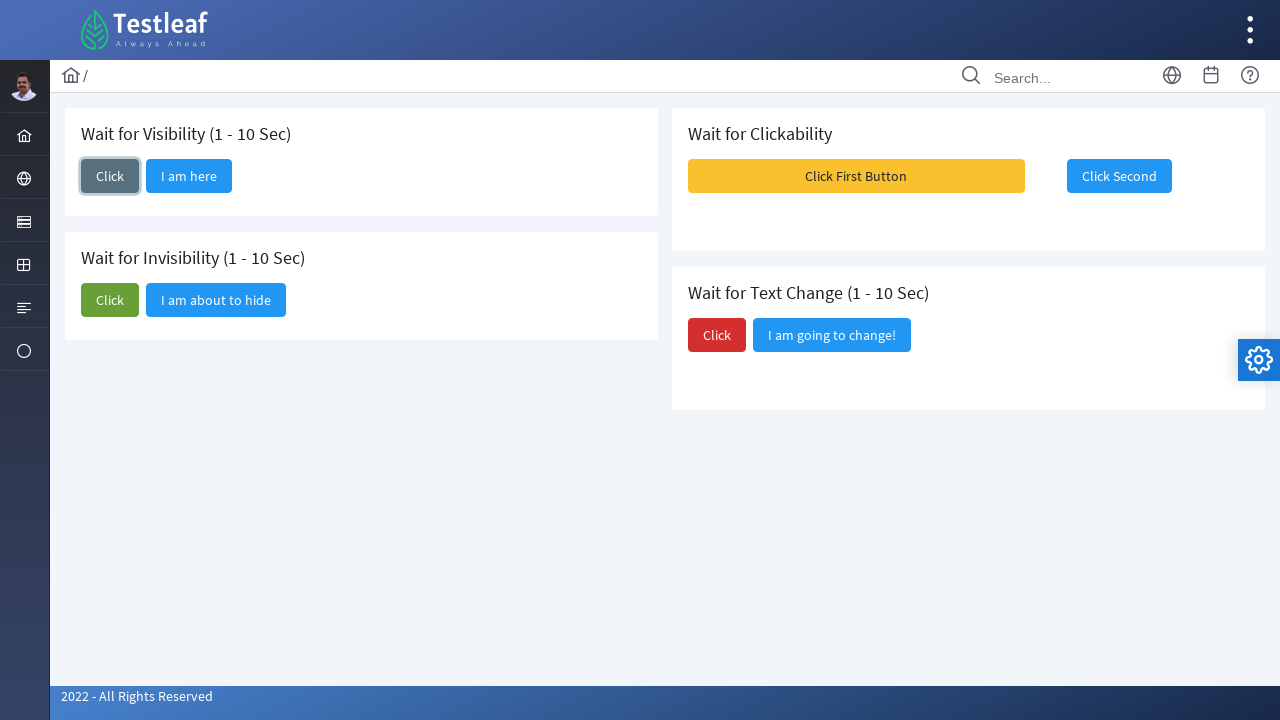

Verified that 'I am here' element is visible
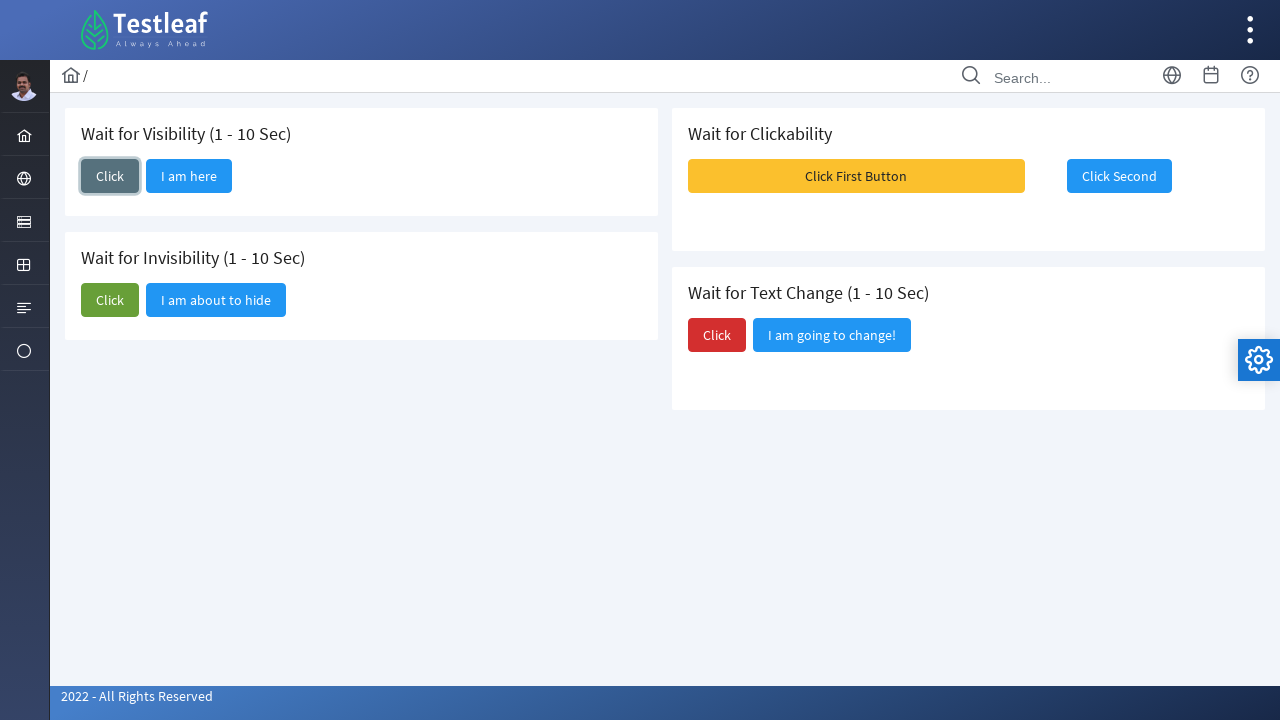

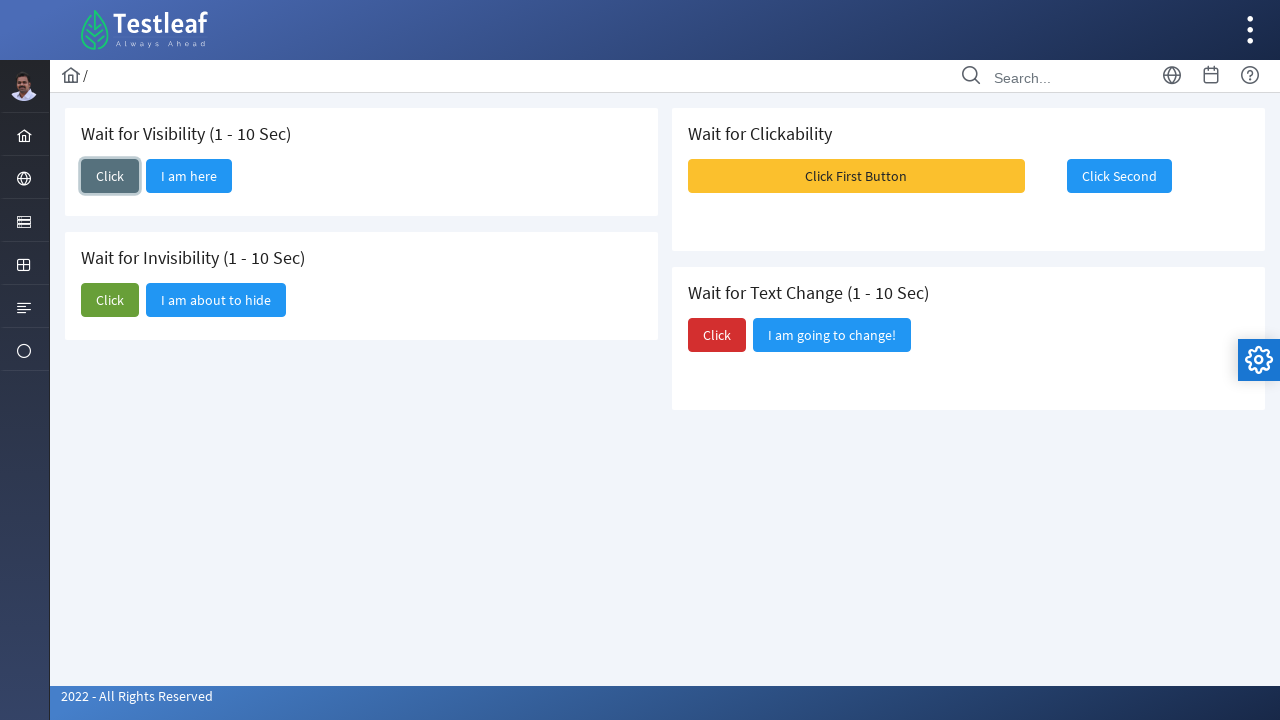